Navigates to the automation demo site, clicks on the Demo link, and verifies that the employee table with manager information is displayed.

Starting URL: http://automationbykrishna.com

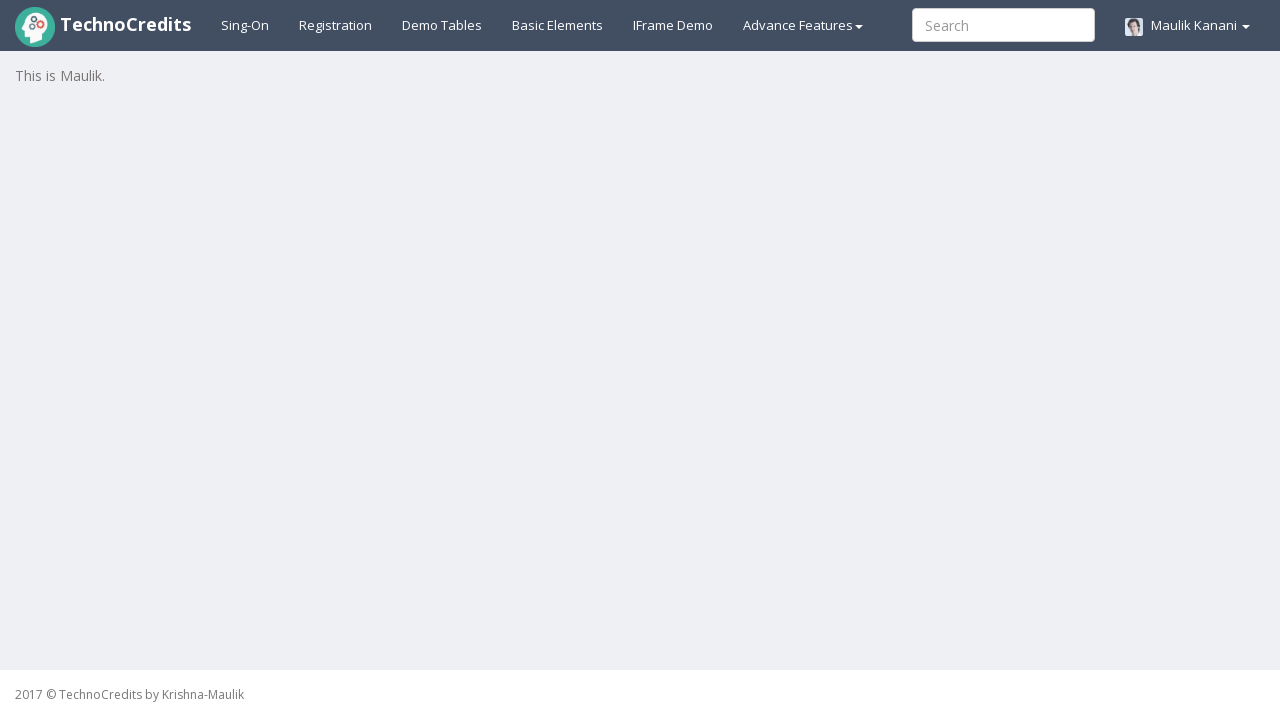

Navigated to automation demo site
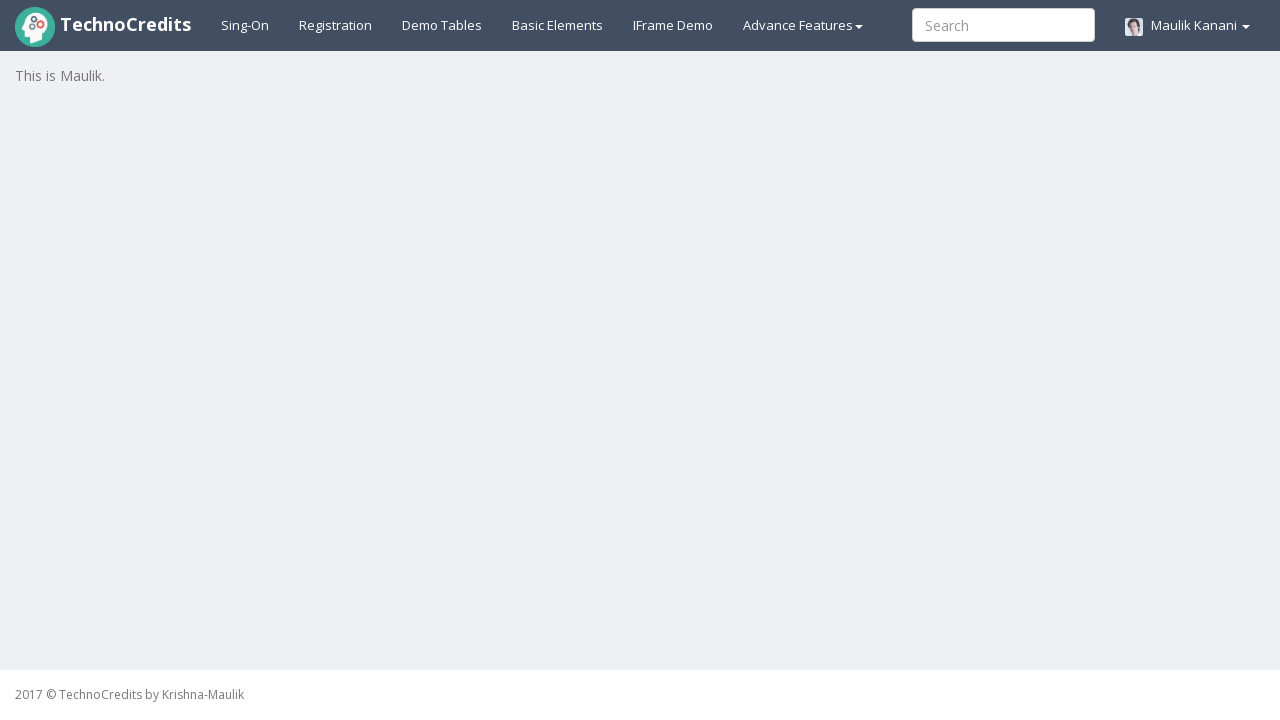

Clicked on Demo link at (442, 25) on a#demotable
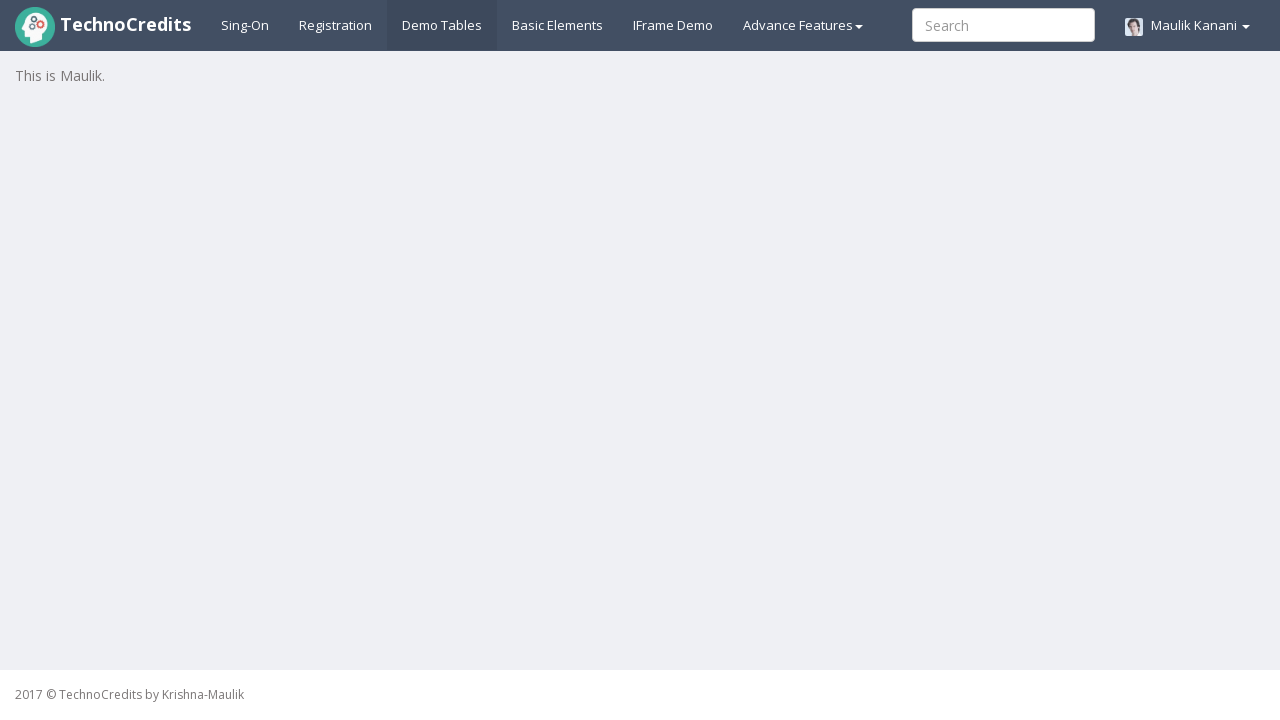

Employee table loaded with rows
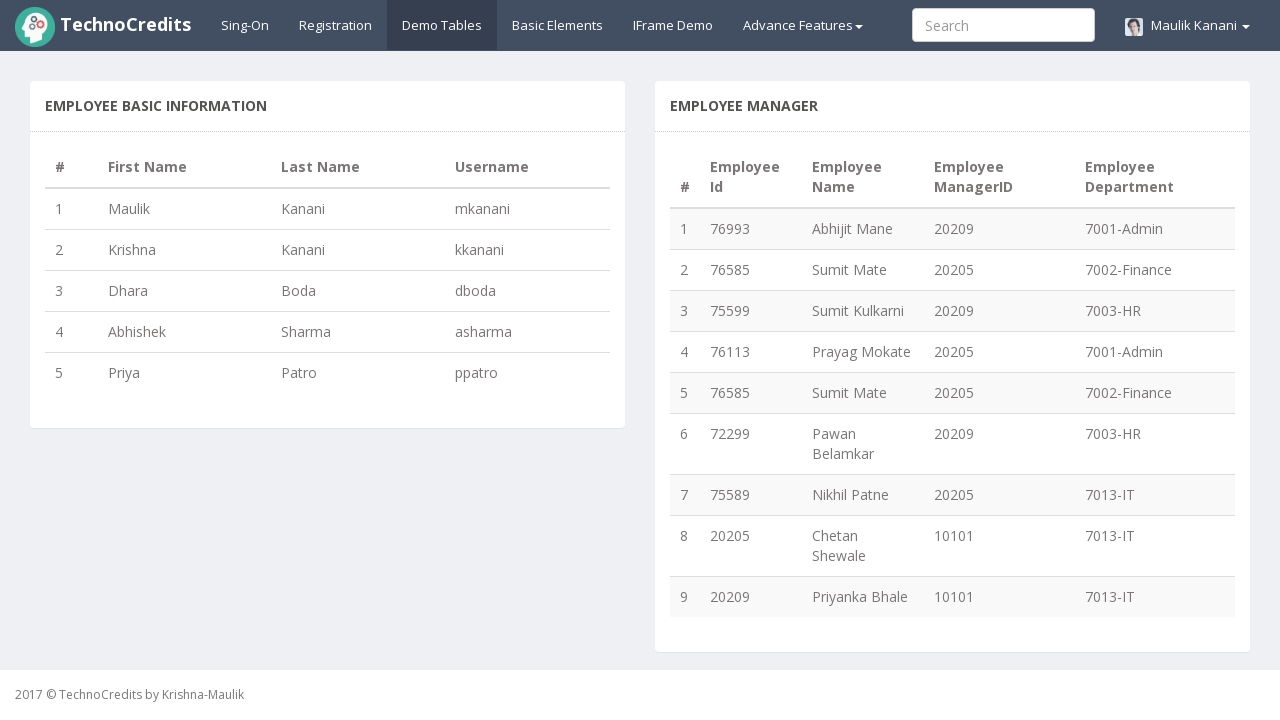

Verified employee table with manager information is displayed
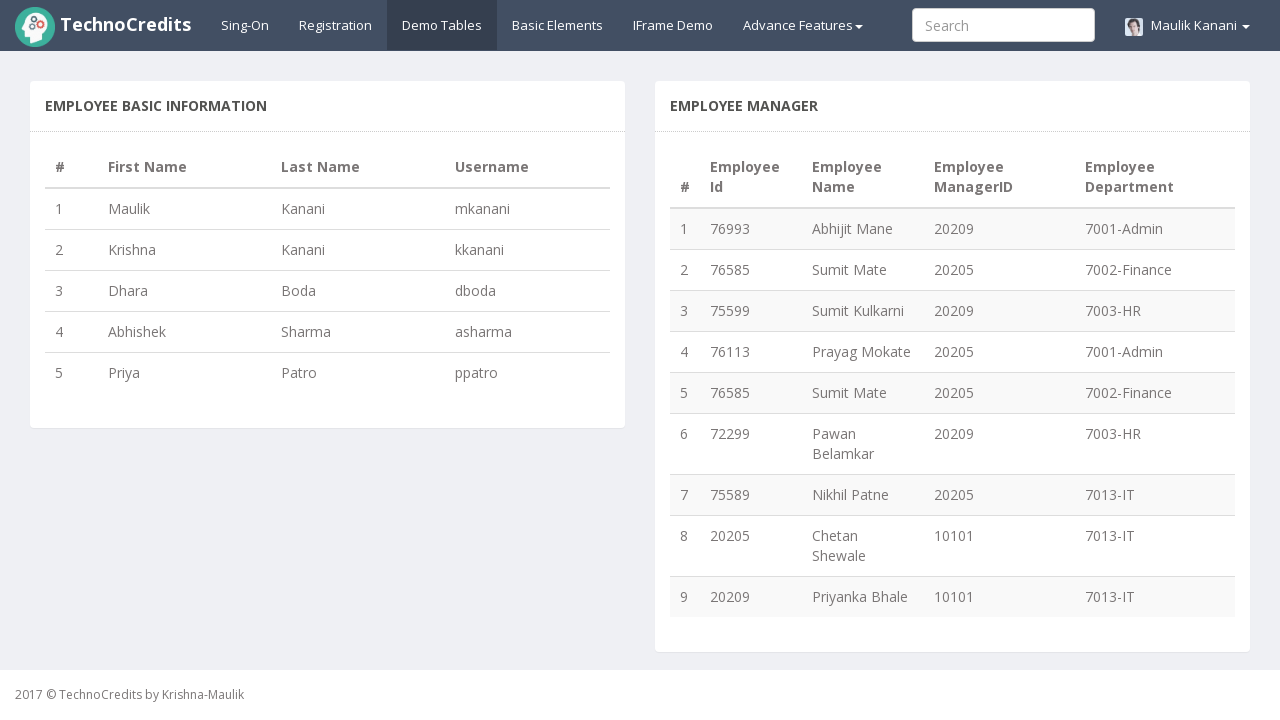

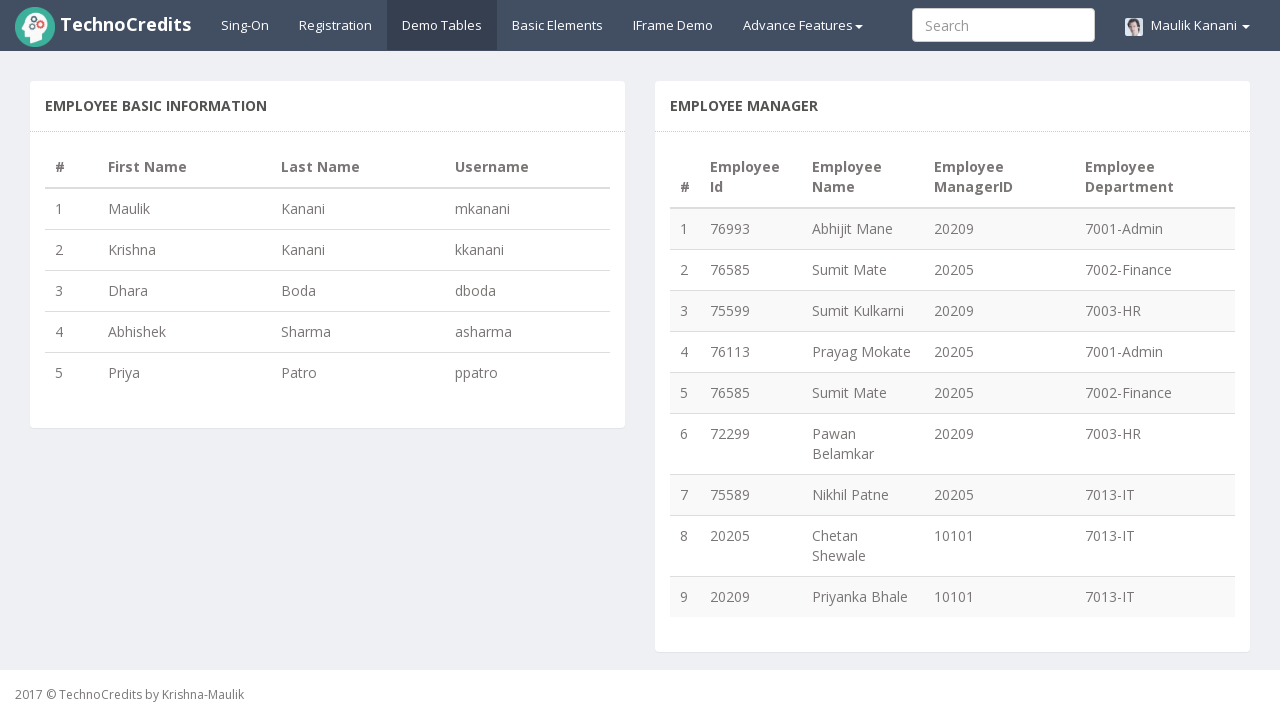